Tests date of birth picker by selecting month and year from dropdowns and then choosing a specific date from the calendar

Starting URL: https://www.dummyticket.com/dummy-ticket-for-visa-application/

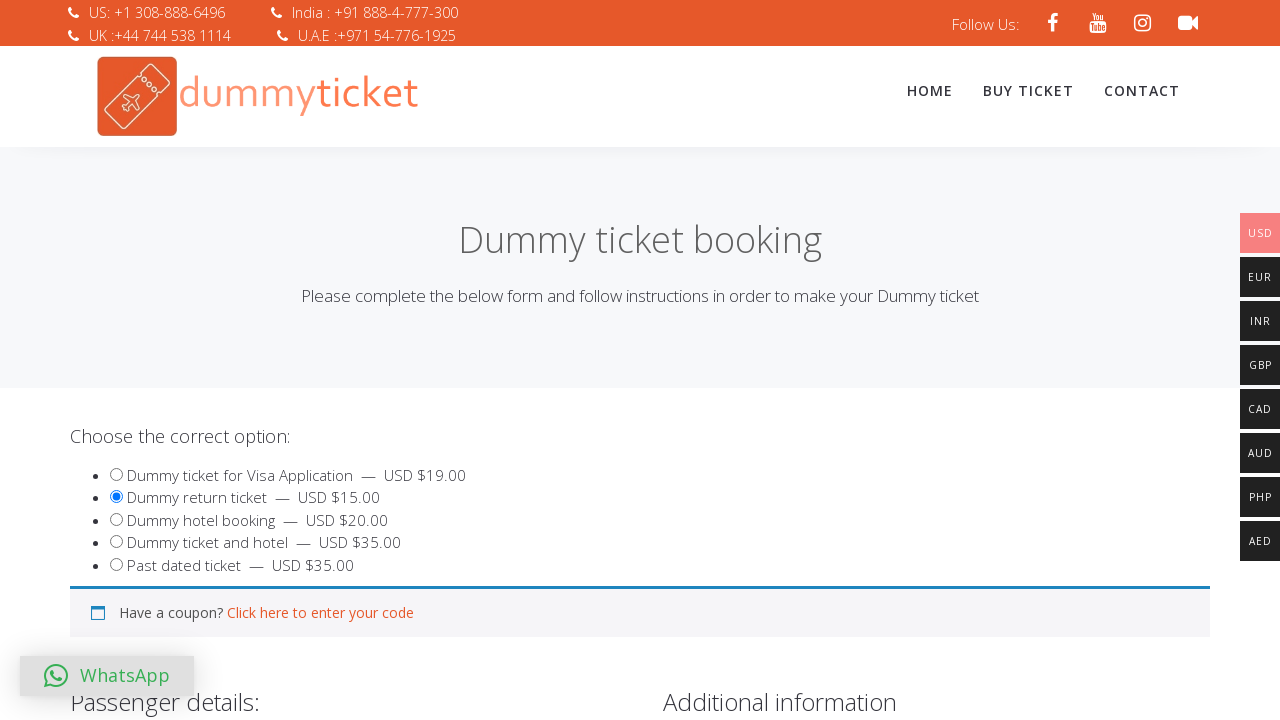

Scrolled date of birth field into view
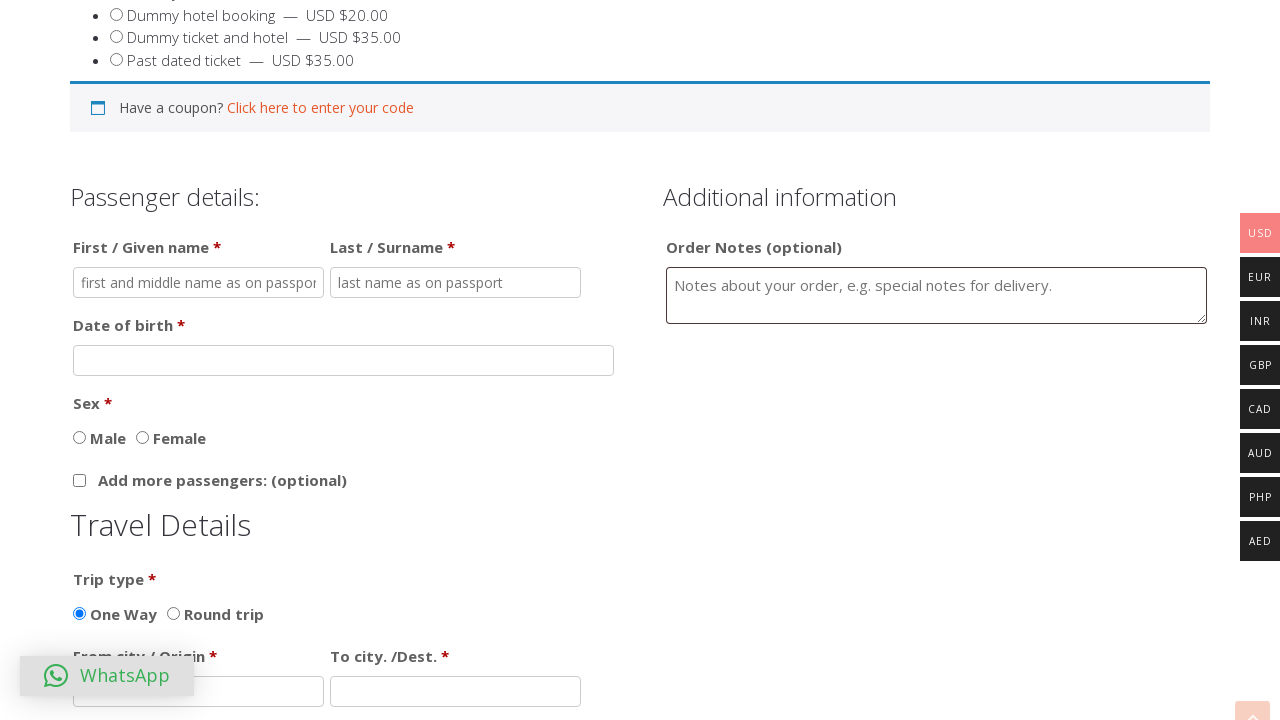

Clicked on date of birth input to open datepicker at (344, 360) on #dob
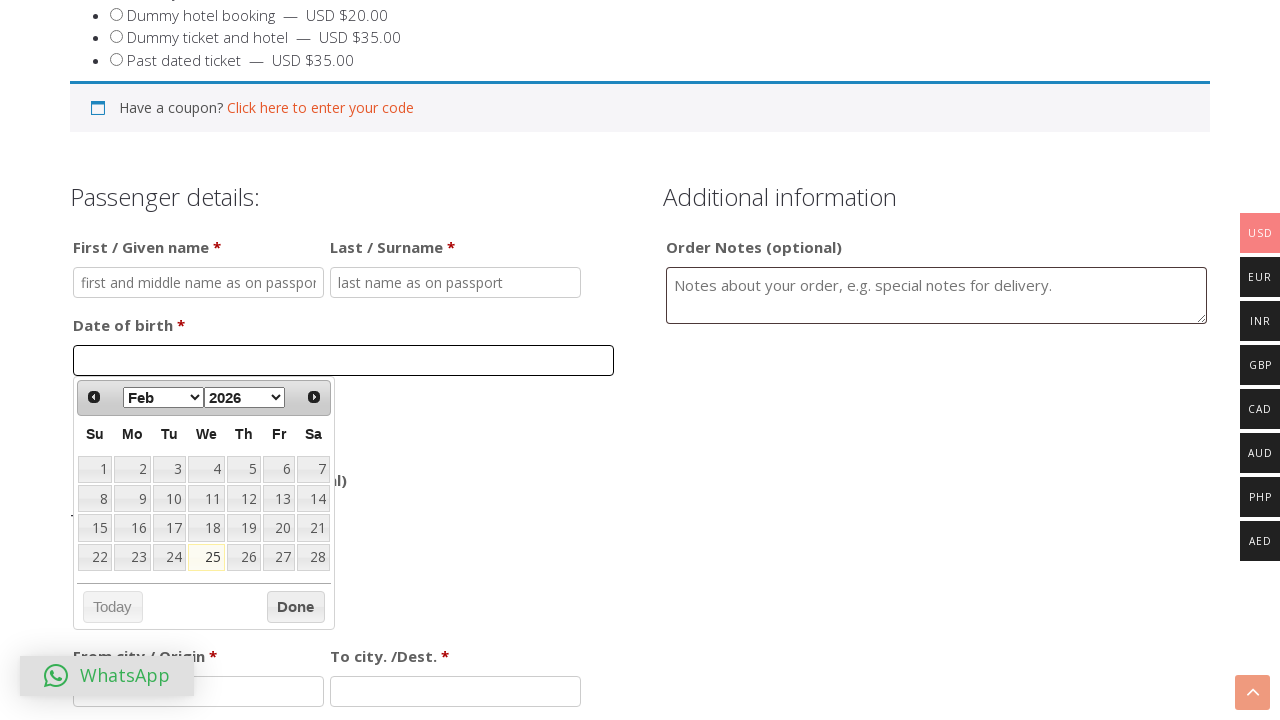

Selected November from month dropdown on select.ui-datepicker-month
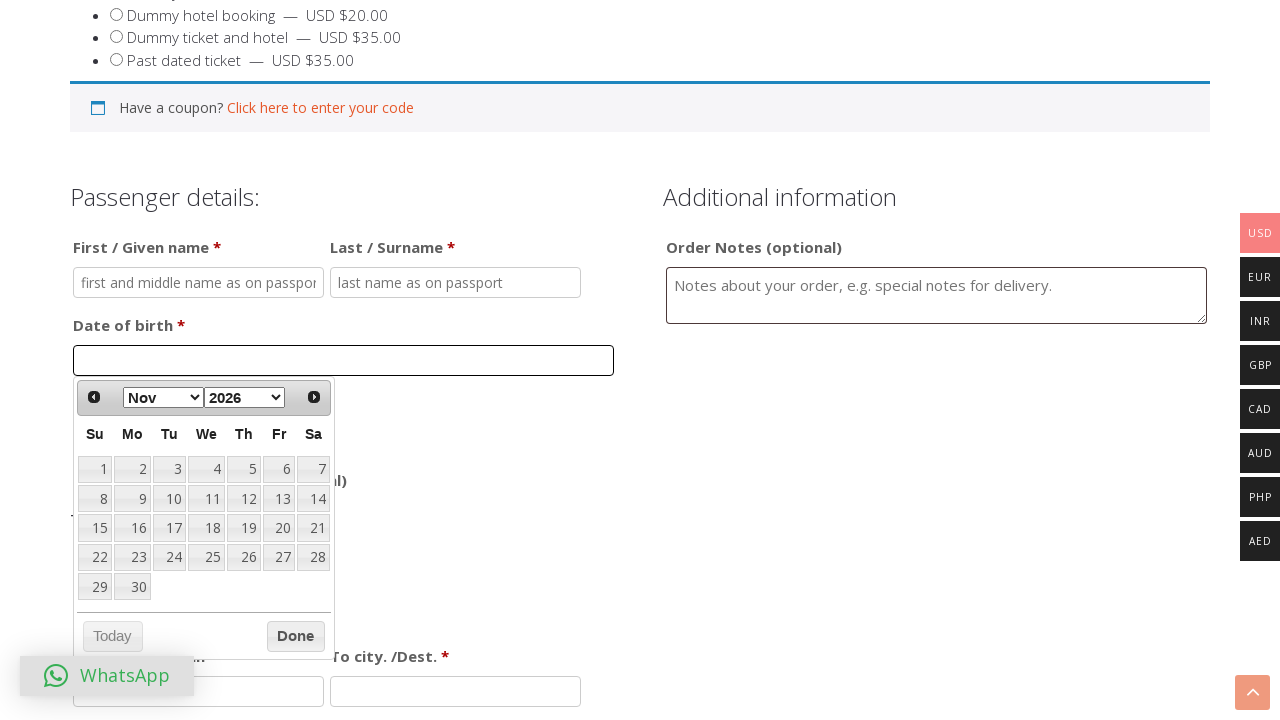

Selected 1985 from year dropdown on select.ui-datepicker-year
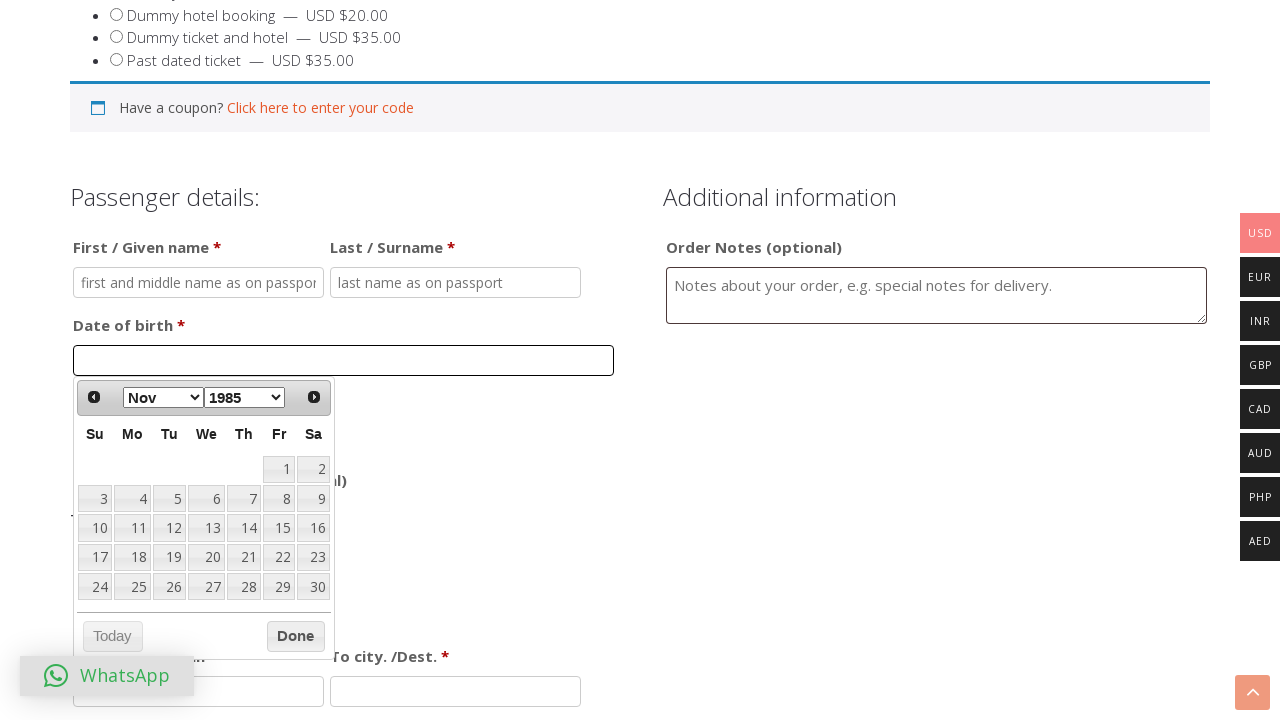

Clicked on date 20 in the calendar at (206, 557) on table.ui-datepicker-calendar tbody tr td a >> nth=19
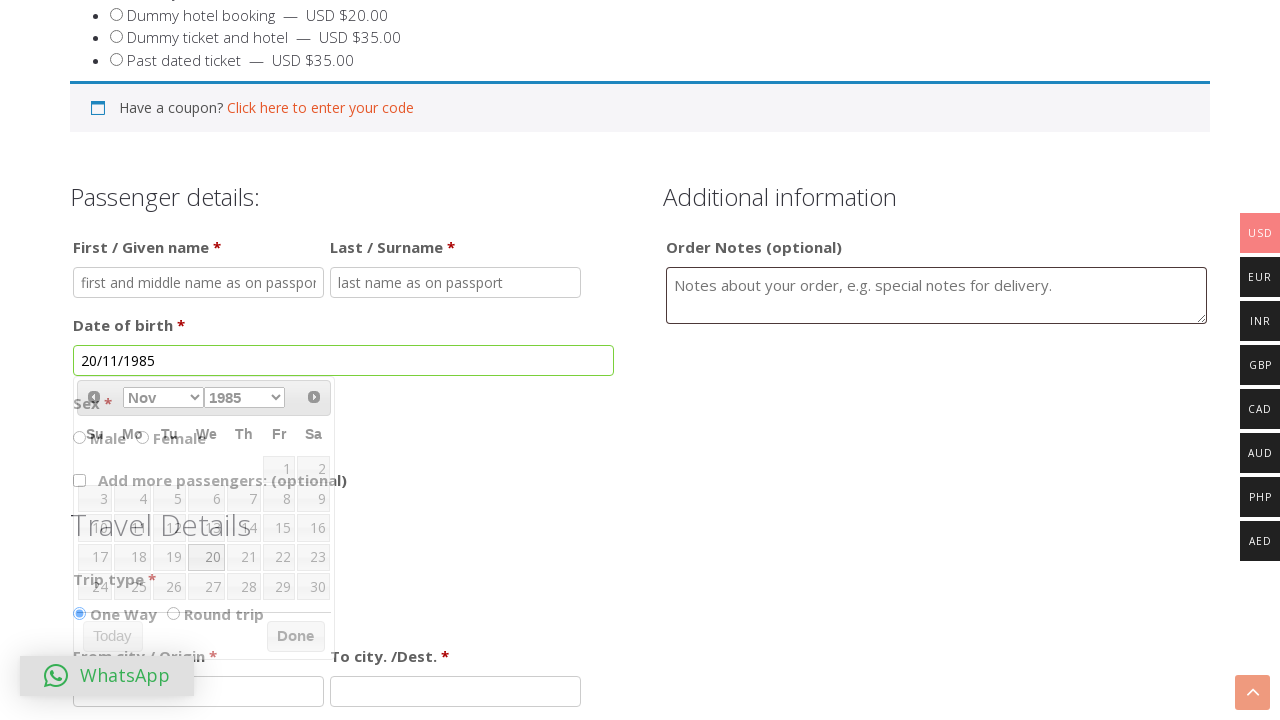

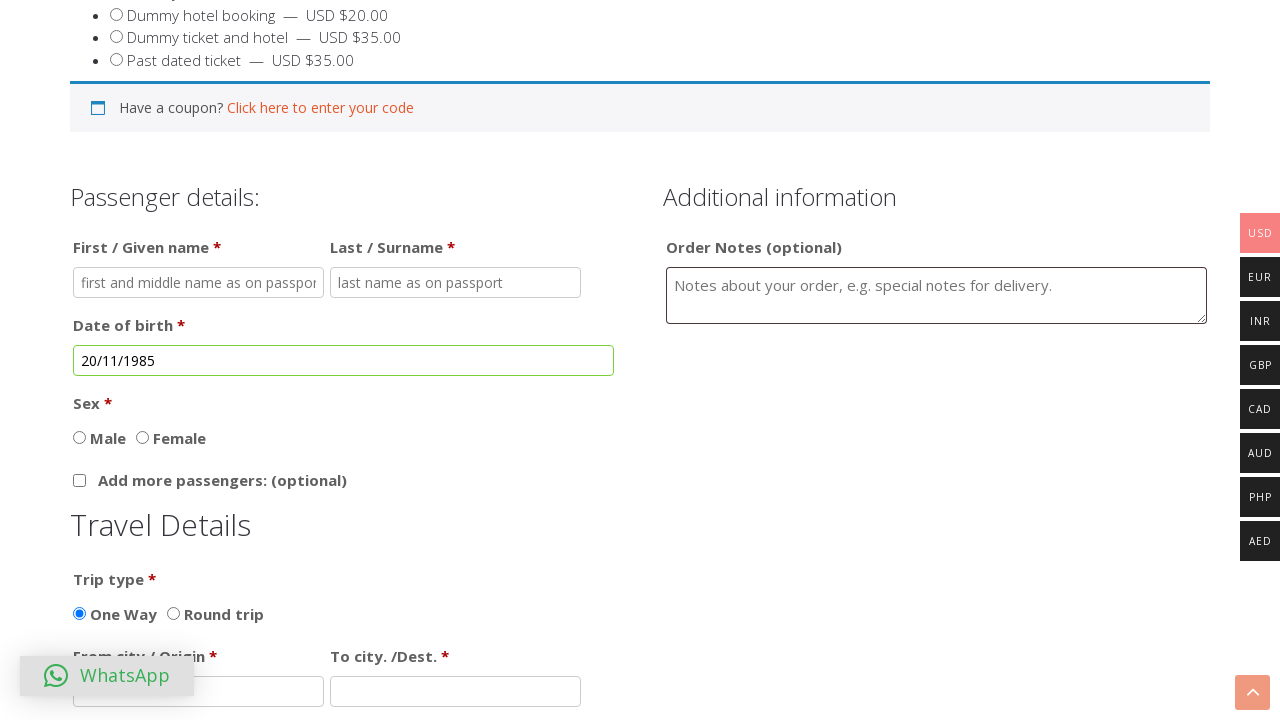